Tests modal dialog functionality by clicking a button to open a modal and then clicking the close button to dismiss it

Starting URL: https://formy-project.herokuapp.com/modal

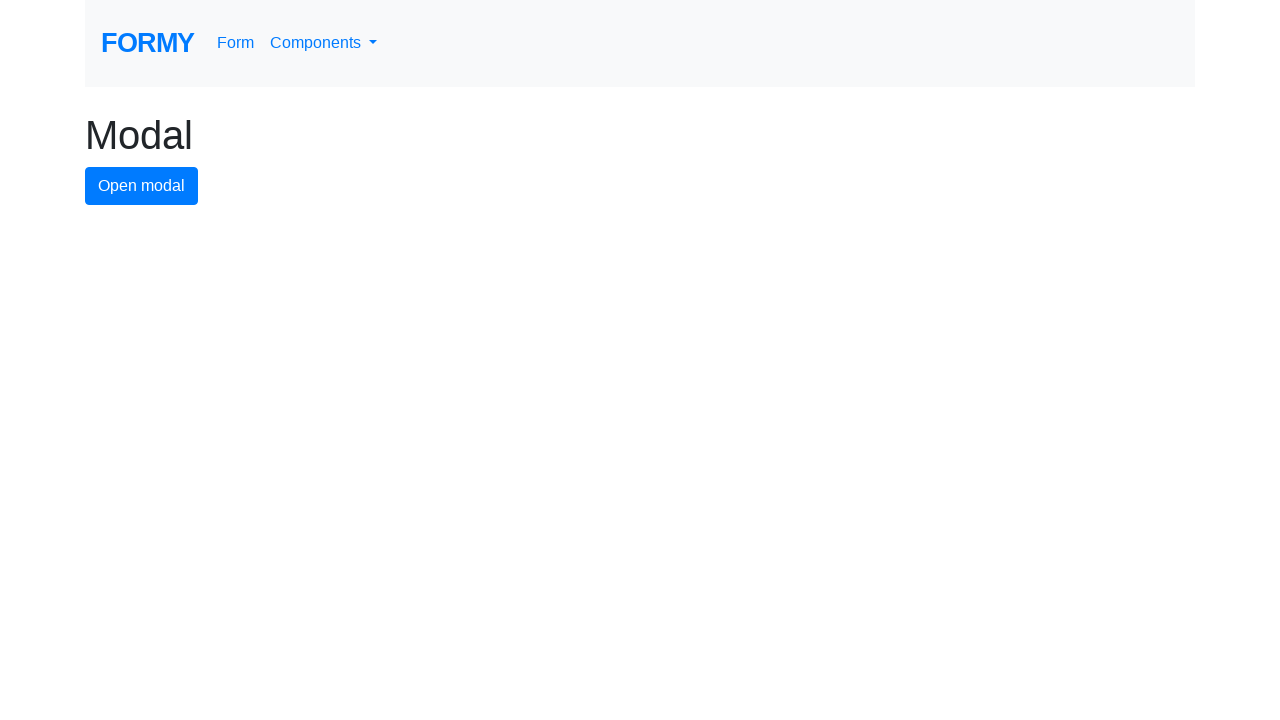

Clicked button to open modal dialog at (142, 186) on #modal-button
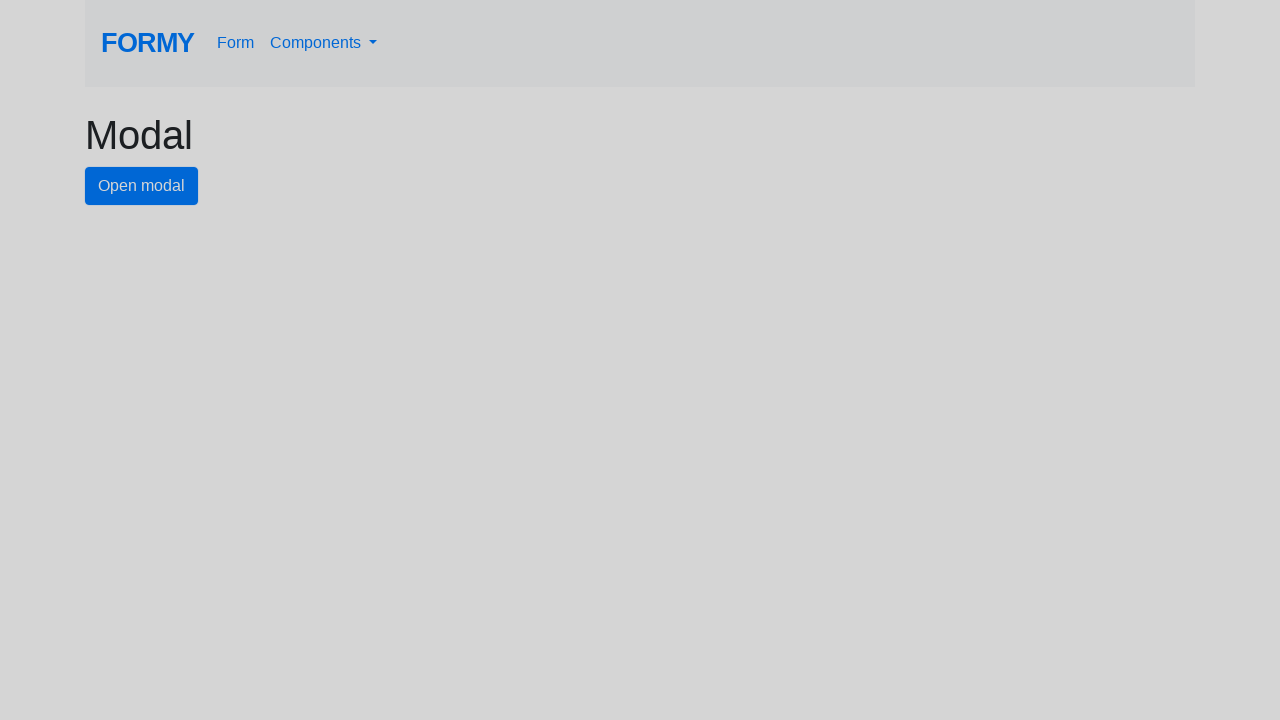

Modal dialog appeared and close button is visible
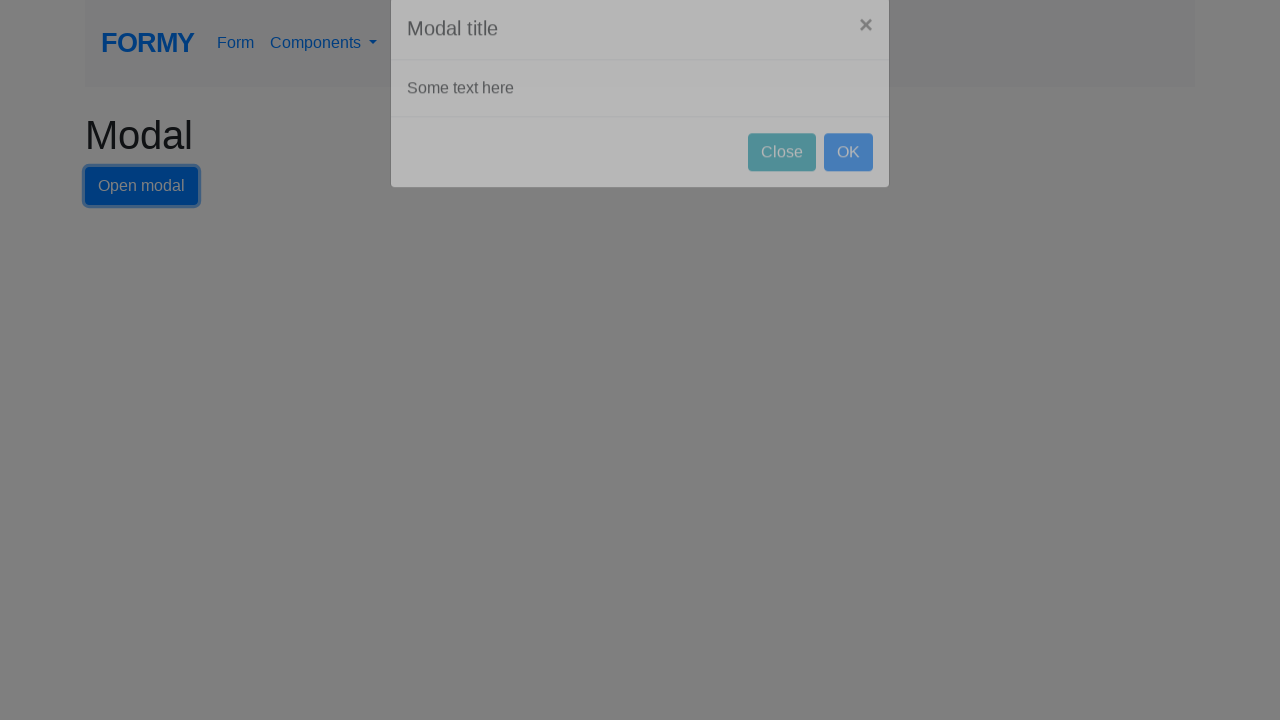

Clicked close button to dismiss modal dialog at (782, 184) on #close-button
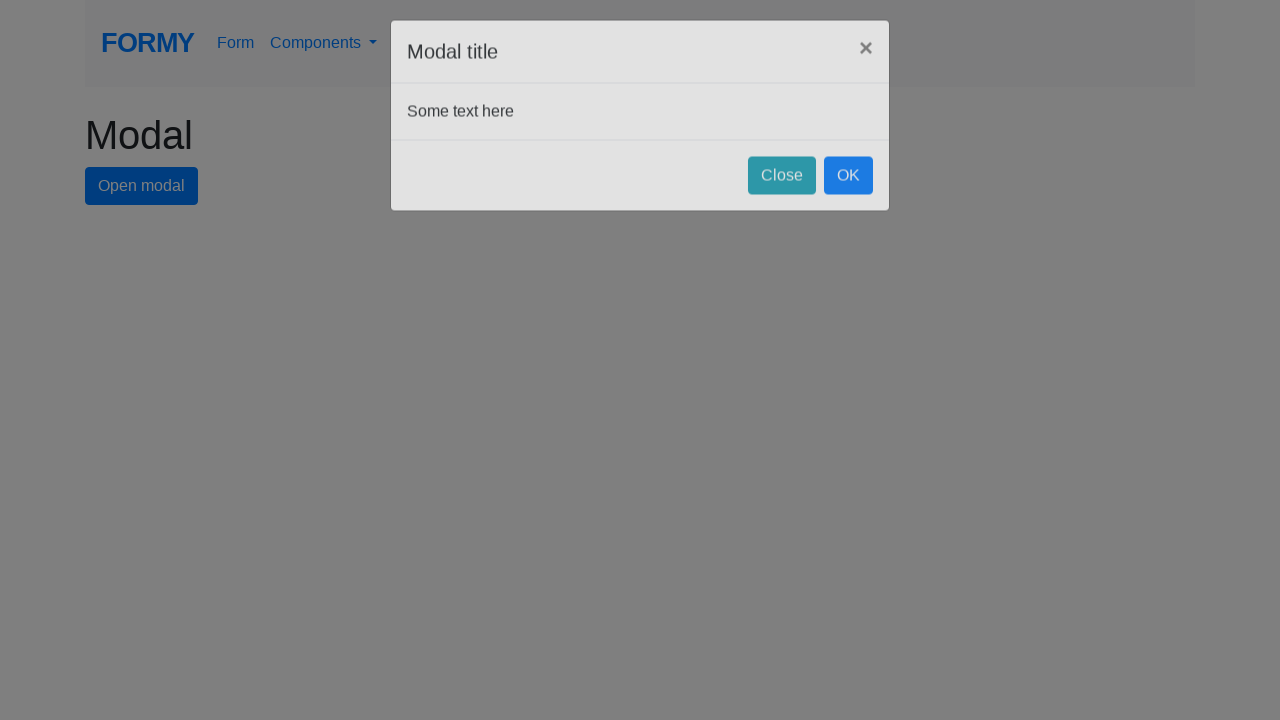

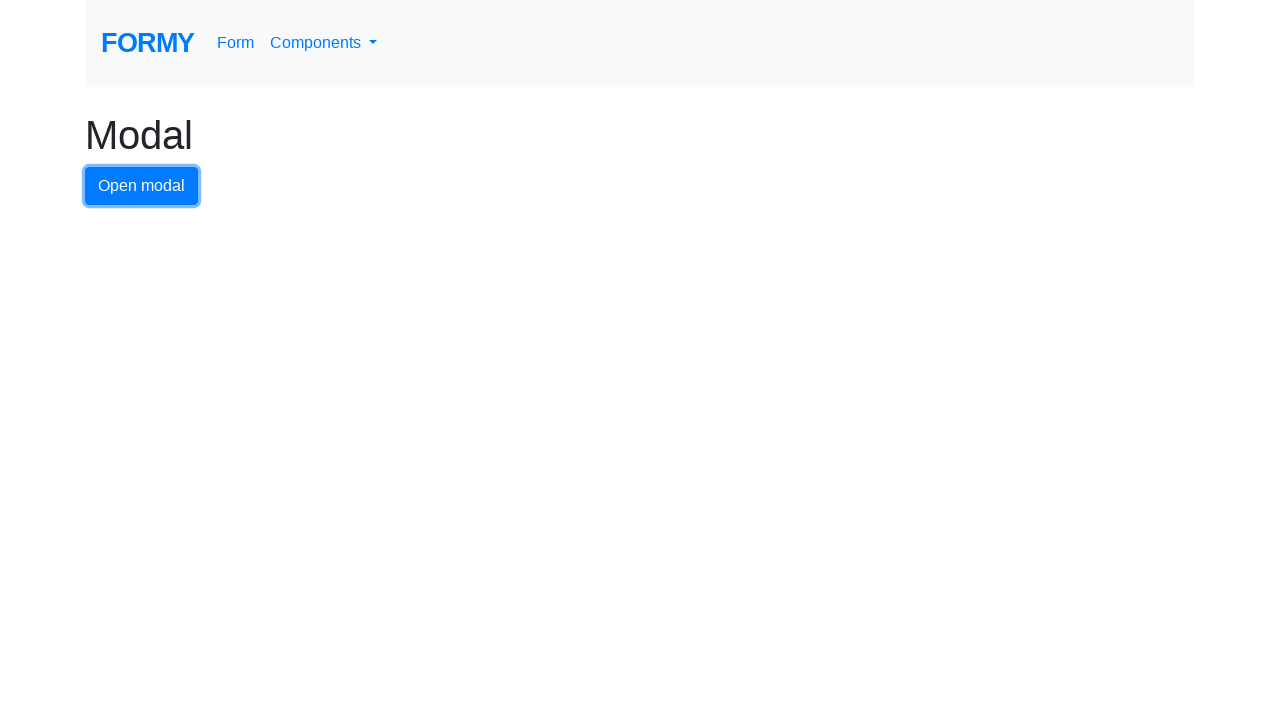